Tests that the Multiple Windows page loads correctly by navigating from the homepage and verifying the page is displayed

Starting URL: https://the-internet.herokuapp.com

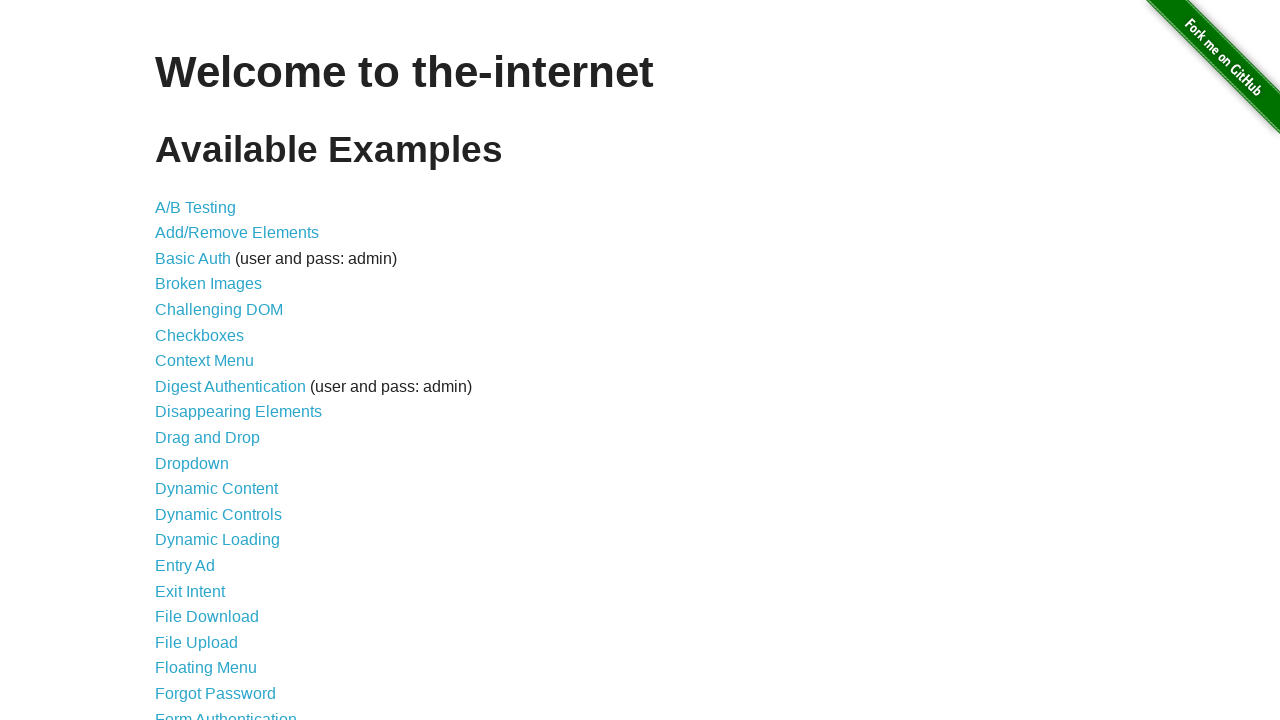

Navigated to the-internet.herokuapp.com homepage
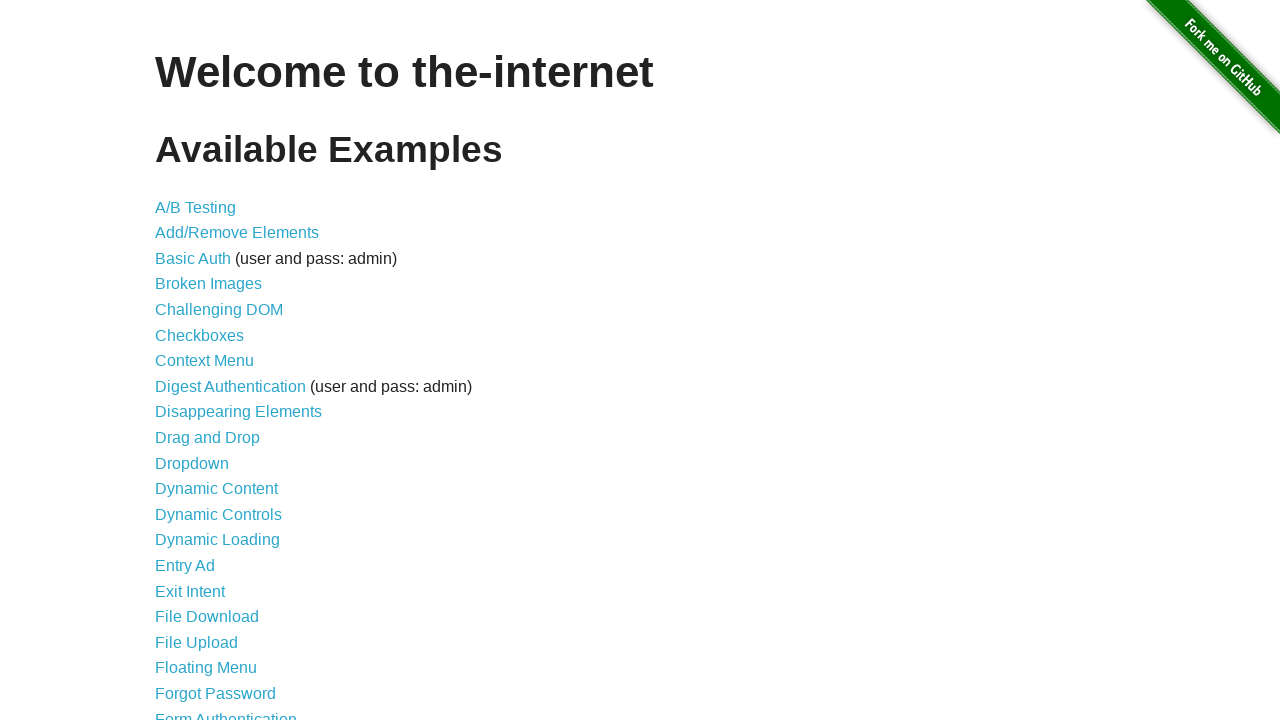

Clicked on the Multiple Windows link at (218, 369) on a[href='/windows']
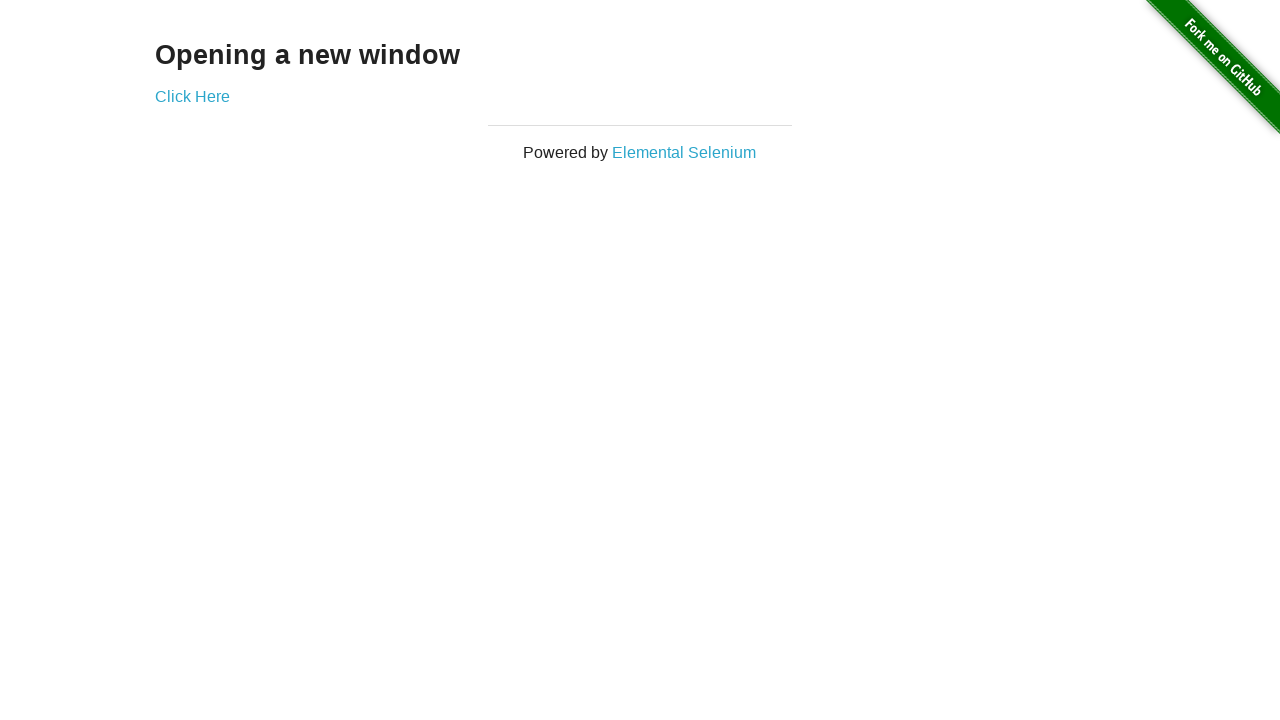

Multiple Windows page loaded successfully and verified heading is displayed
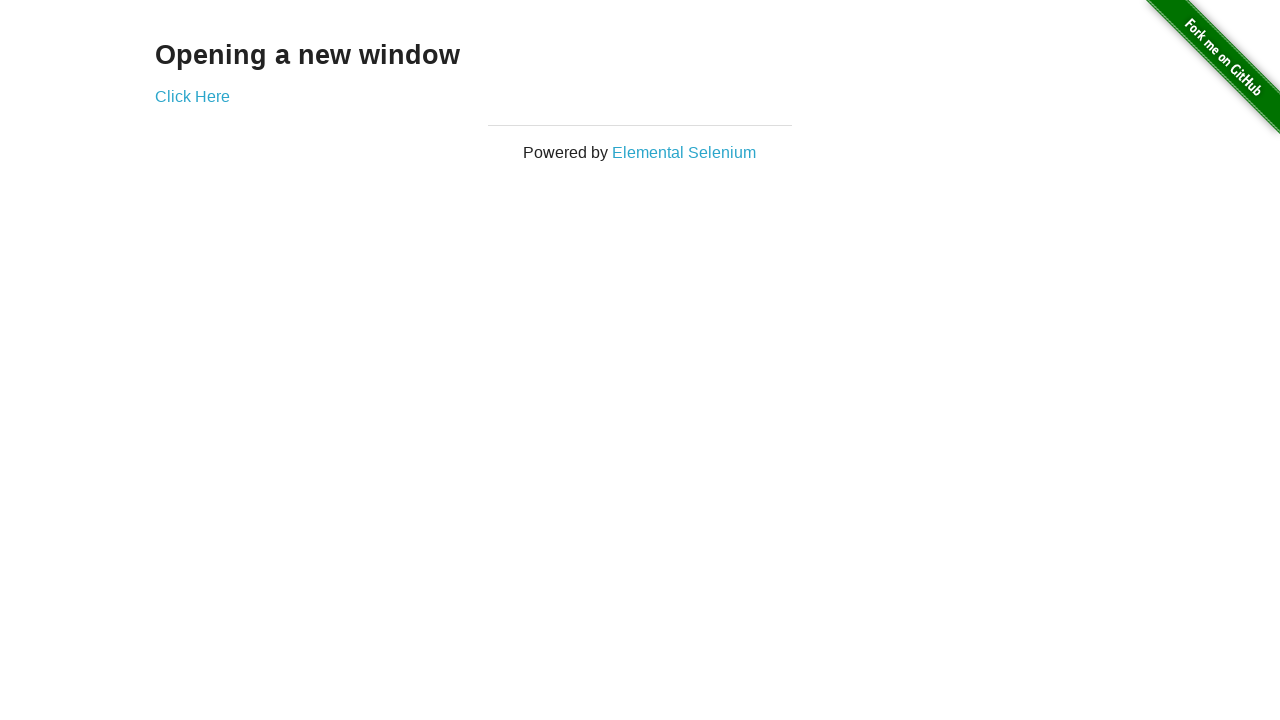

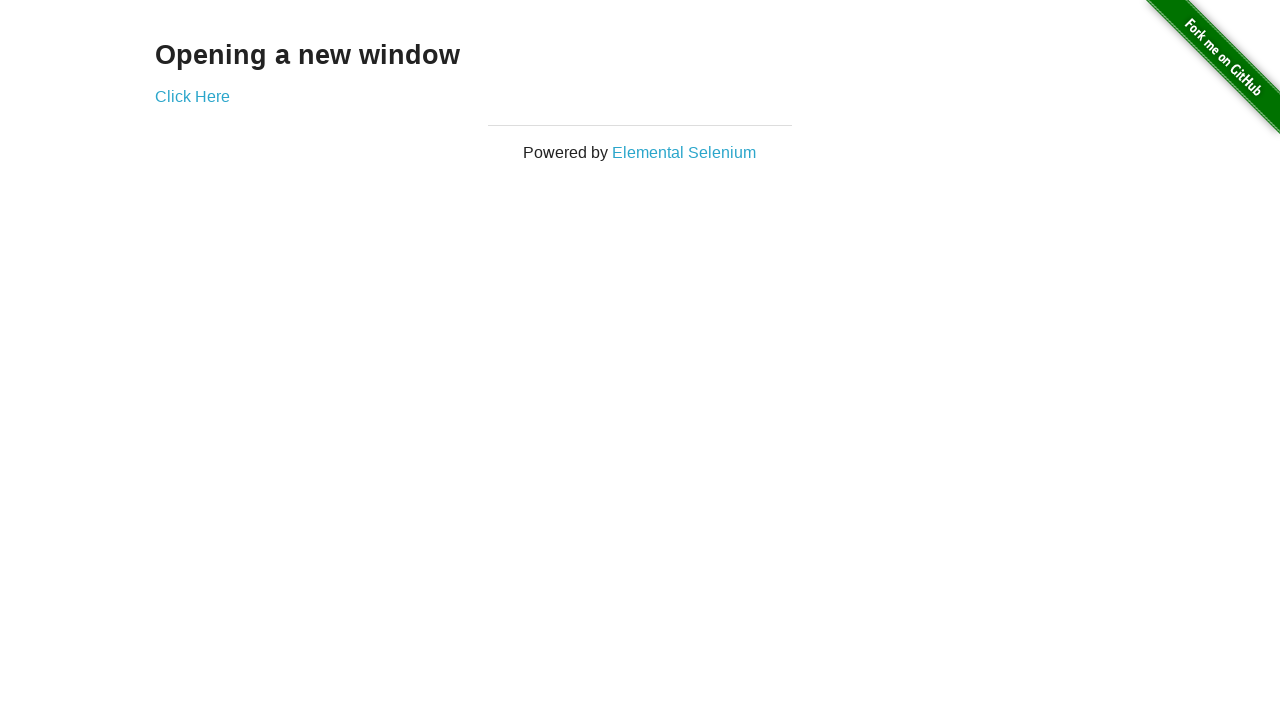